Clicks on the Elemental Selenium link on the login page to navigate to an external resource

Starting URL: http://the-internet.herokuapp.com/login

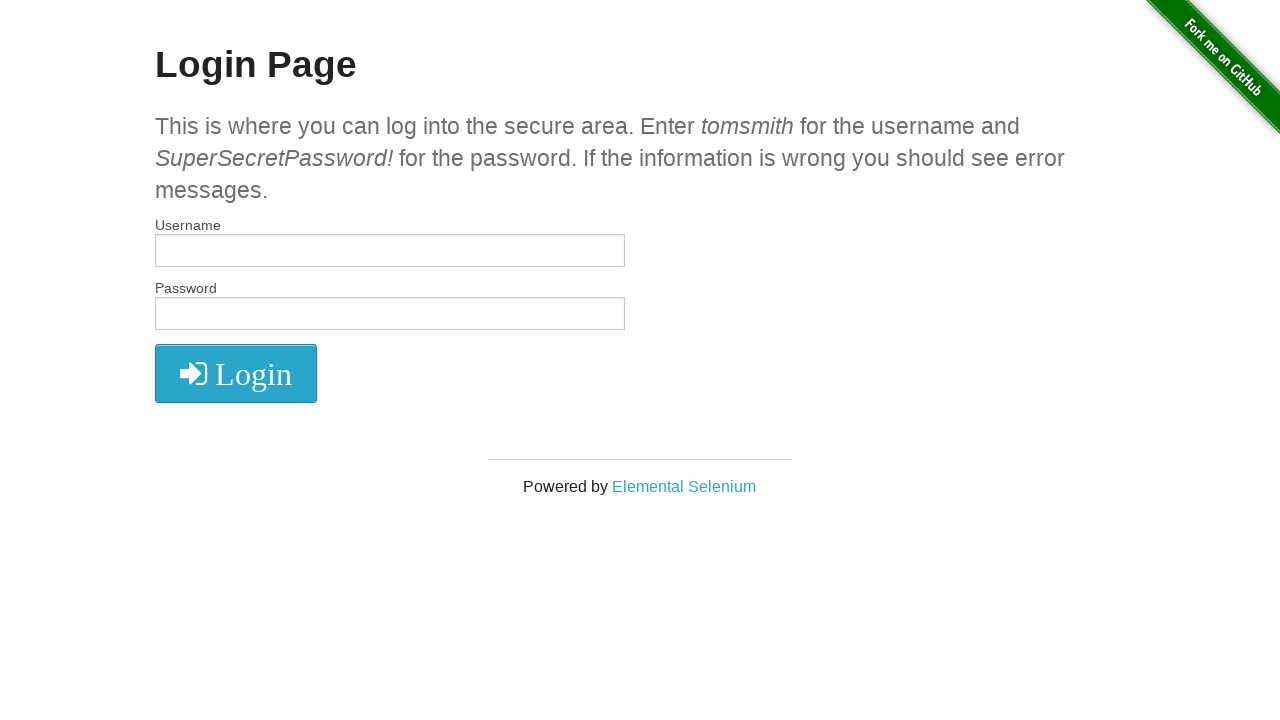

Clicked on the Elemental Selenium link on the login page at (684, 486) on xpath=//a[contains(text(),'Elemental Selenium')]
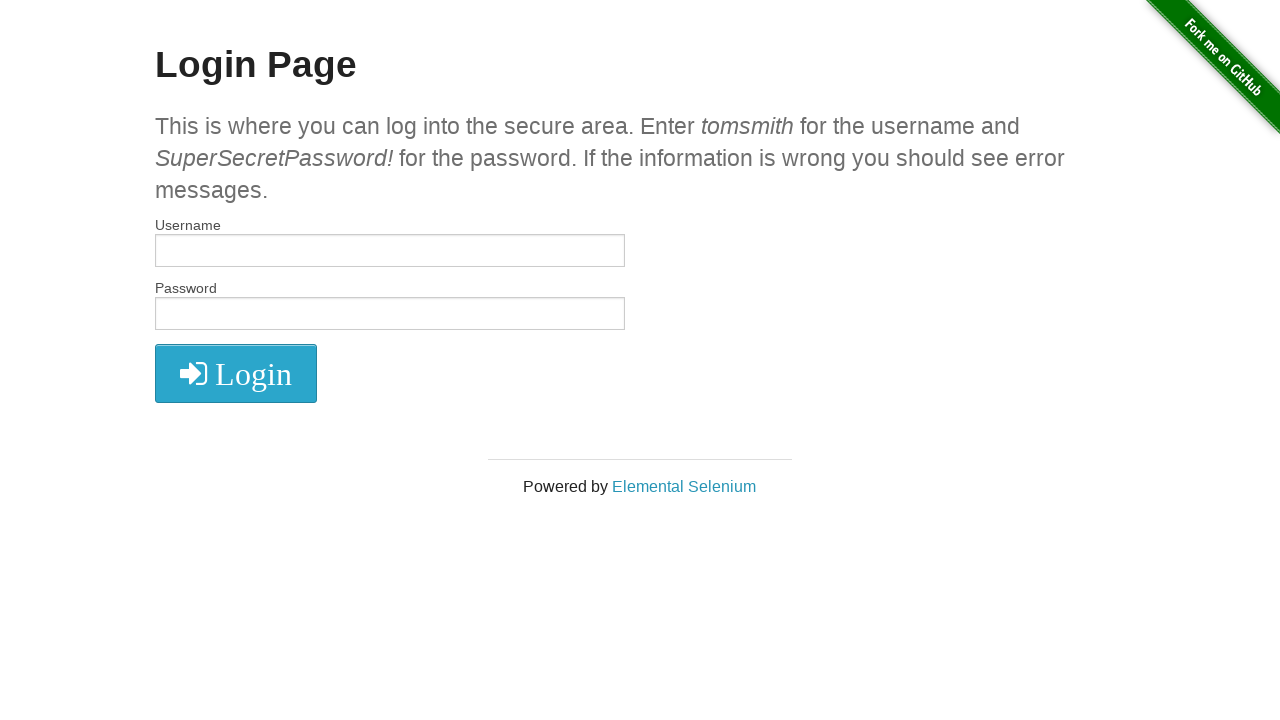

Waited for new page/tab to load
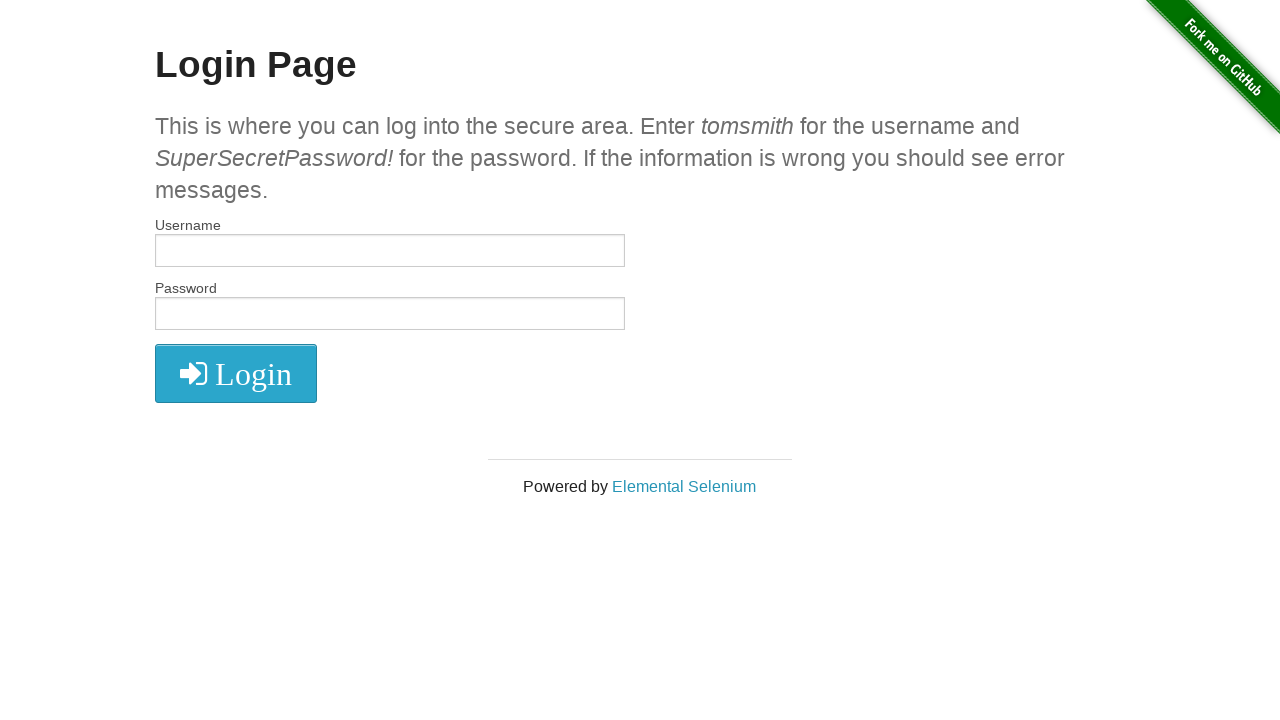

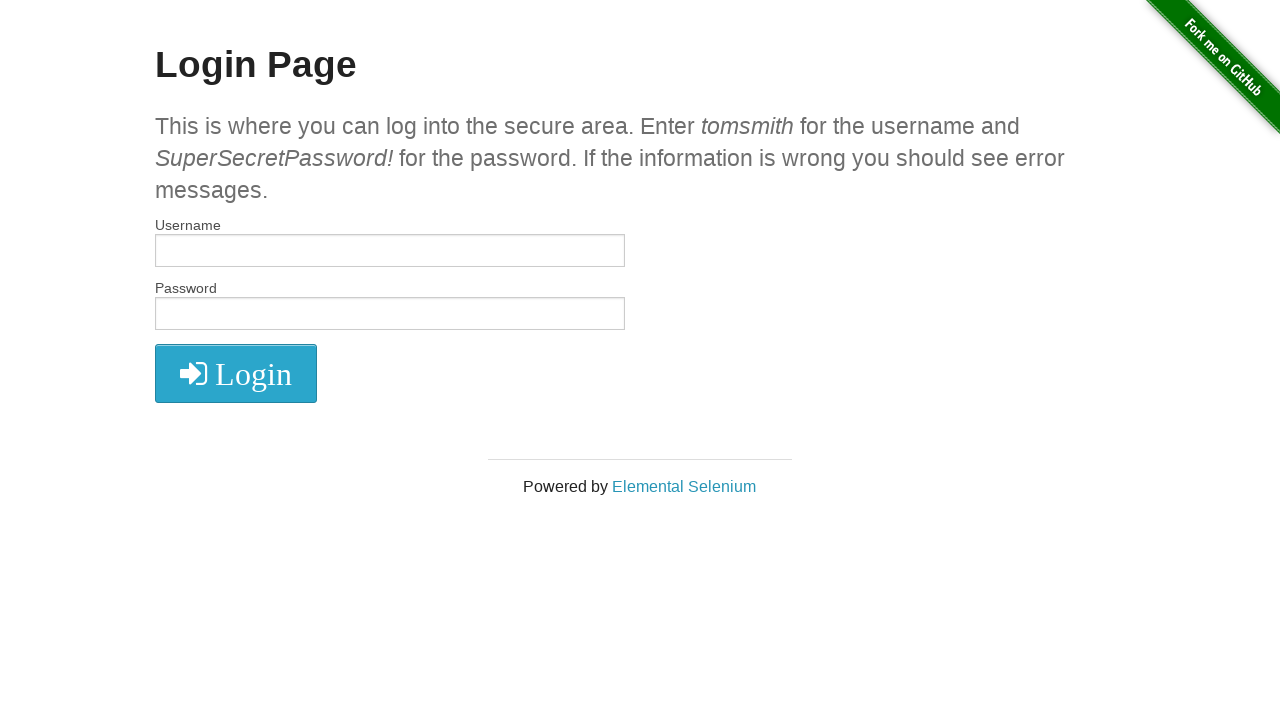